Navigates to the LMS site and clicks on the My Account link to verify the page title

Starting URL: https://alchemy.hguy.co/lms

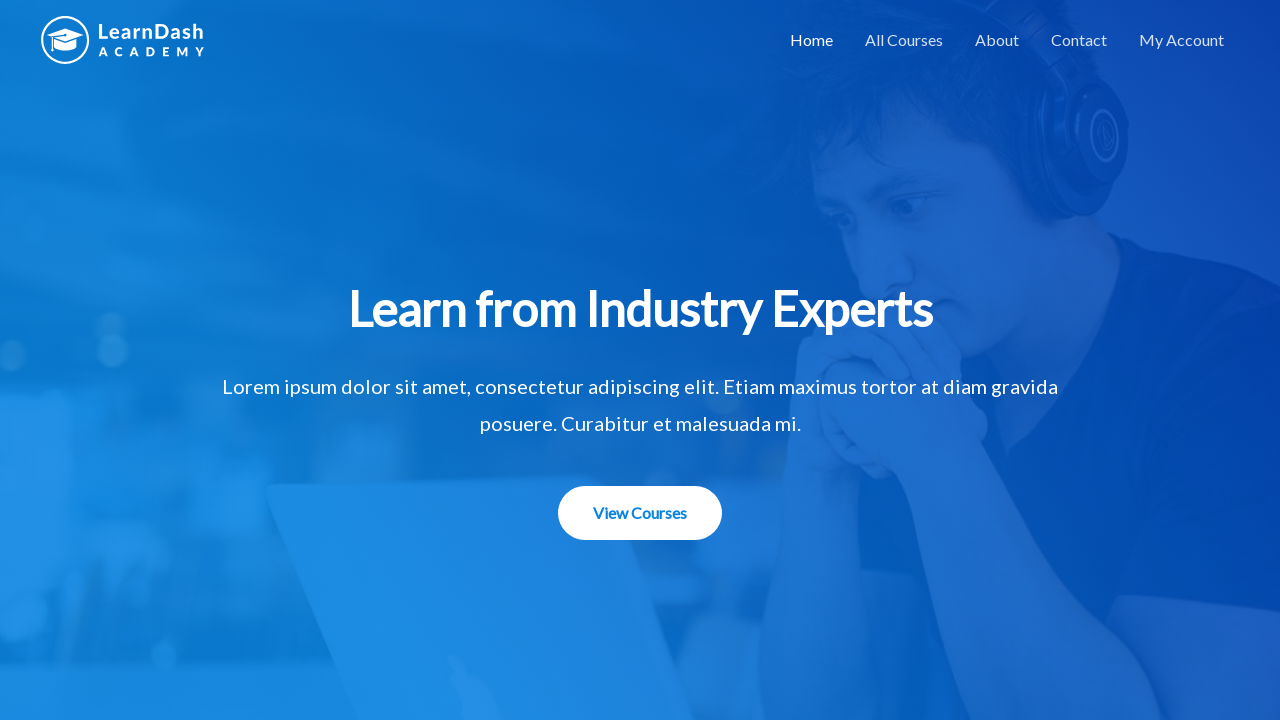

Clicked on My Account link at (1182, 40) on a[href='https://alchemy.hguy.co/lms/my-account/']
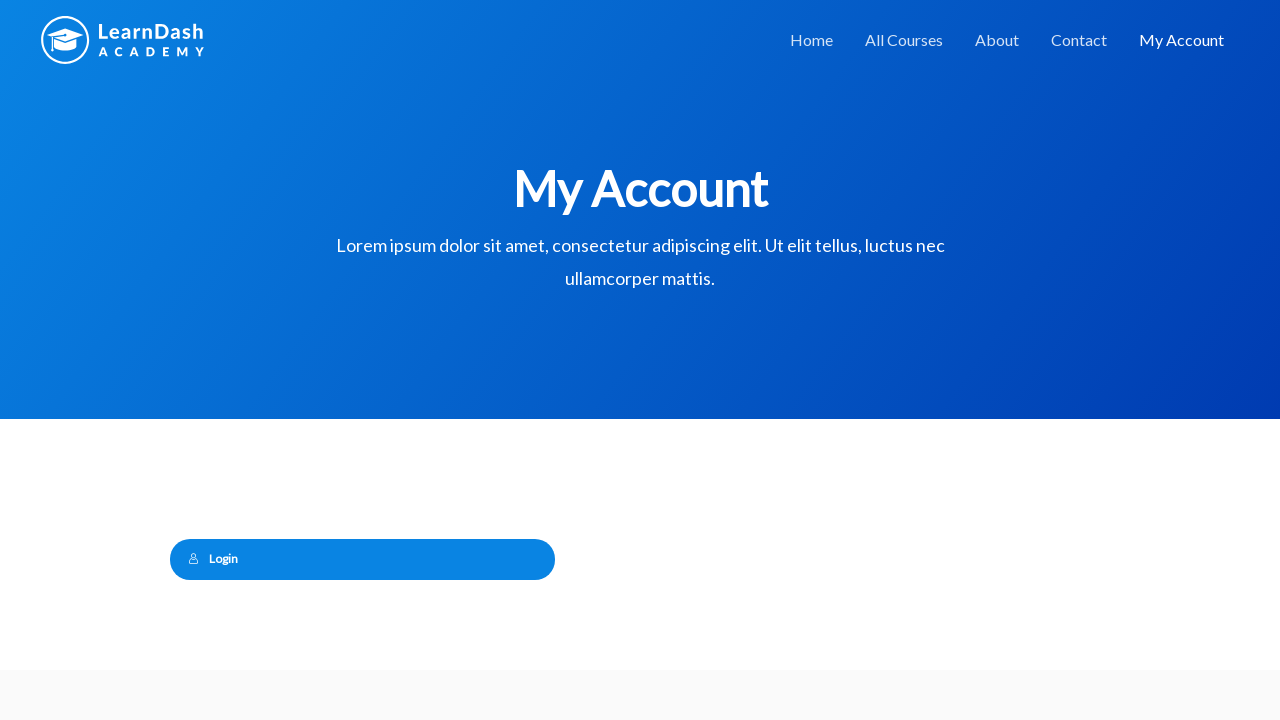

Waited for page to load with networkidle state
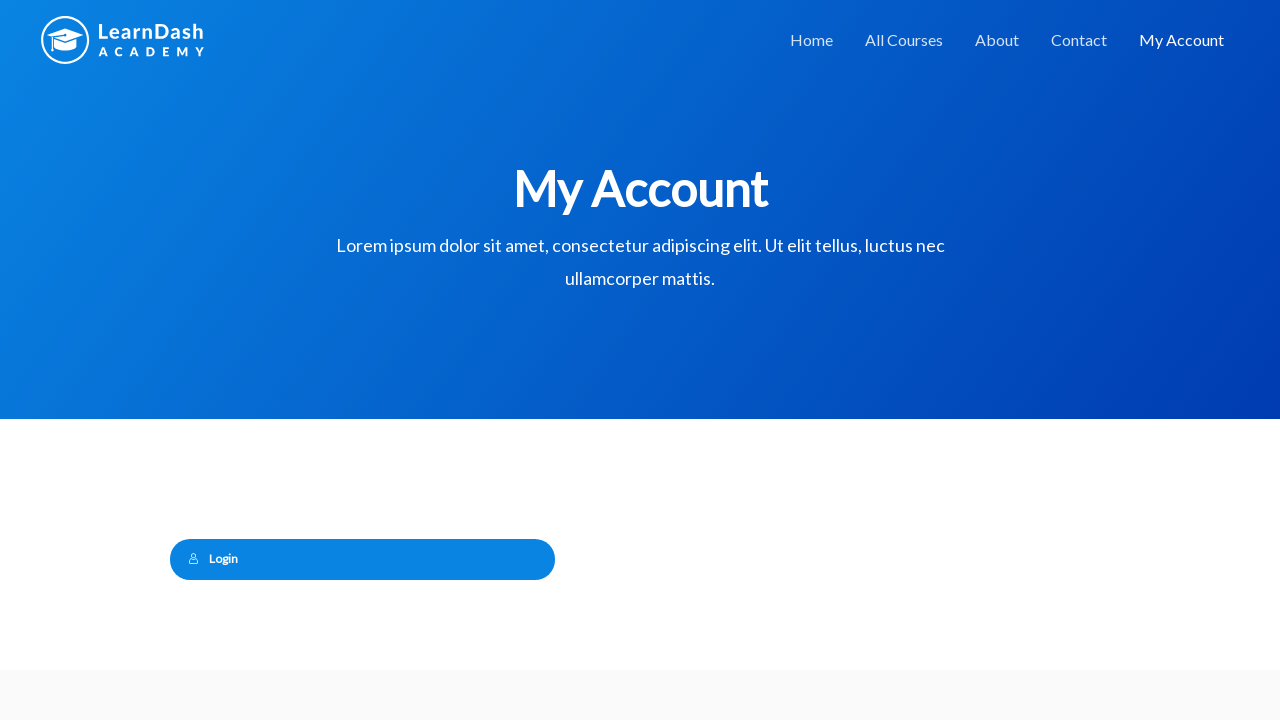

Verified page title is 'My Account – Alchemy LMS'
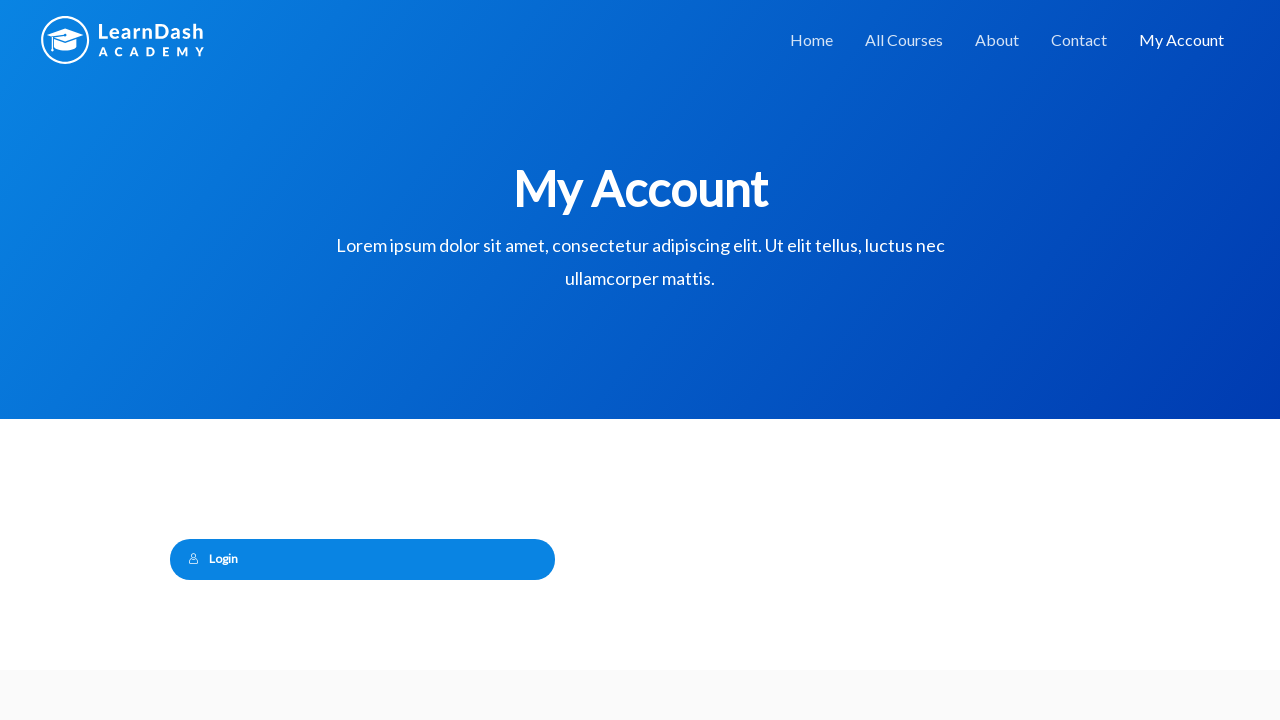

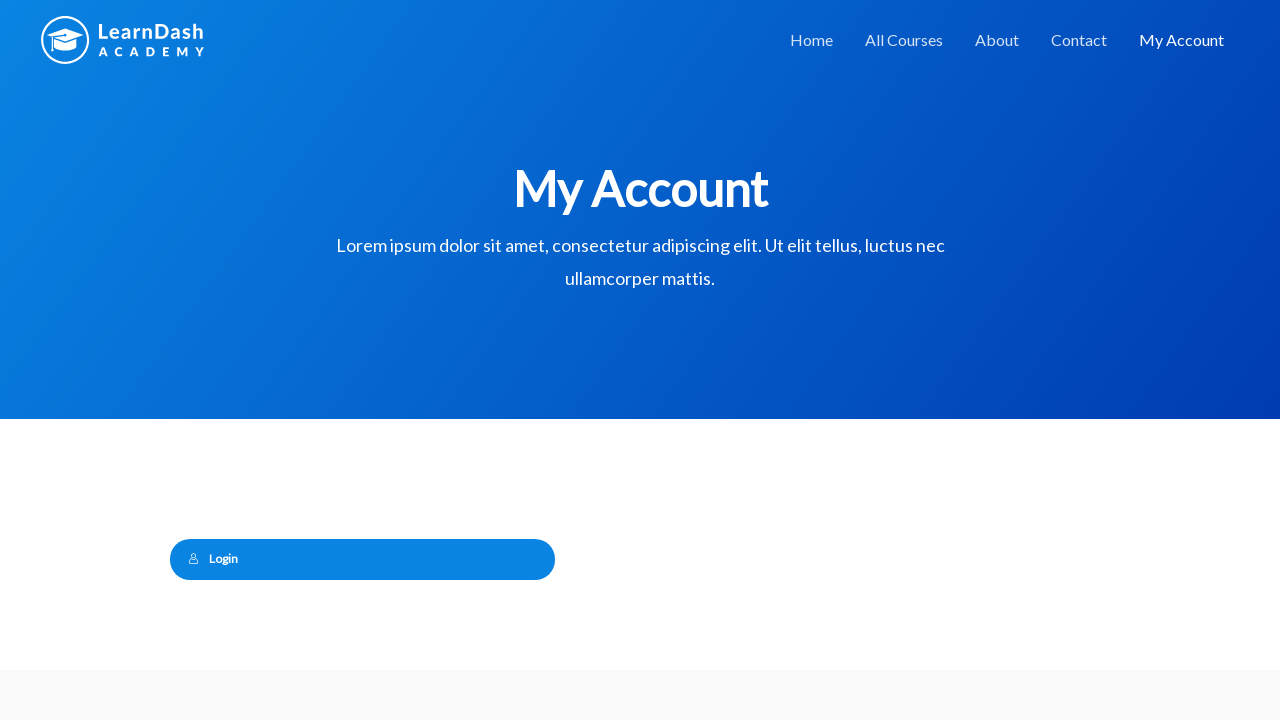